Tests switching between browser windows/tabs by clicking a button that opens a new tab, switching to the new tab, and then switching back to the original window

Starting URL: https://formy-project.herokuapp.com/switch-window

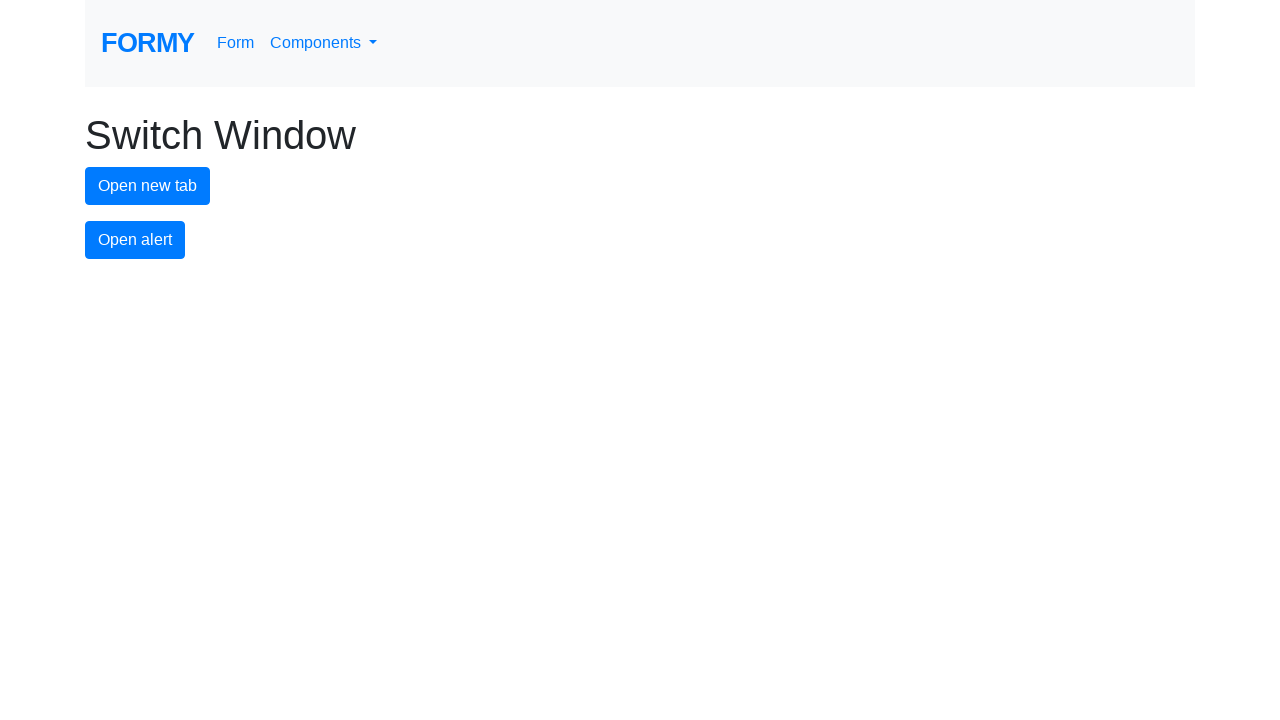

Clicked the new tab button to open a new tab at (148, 186) on #new-tab-button
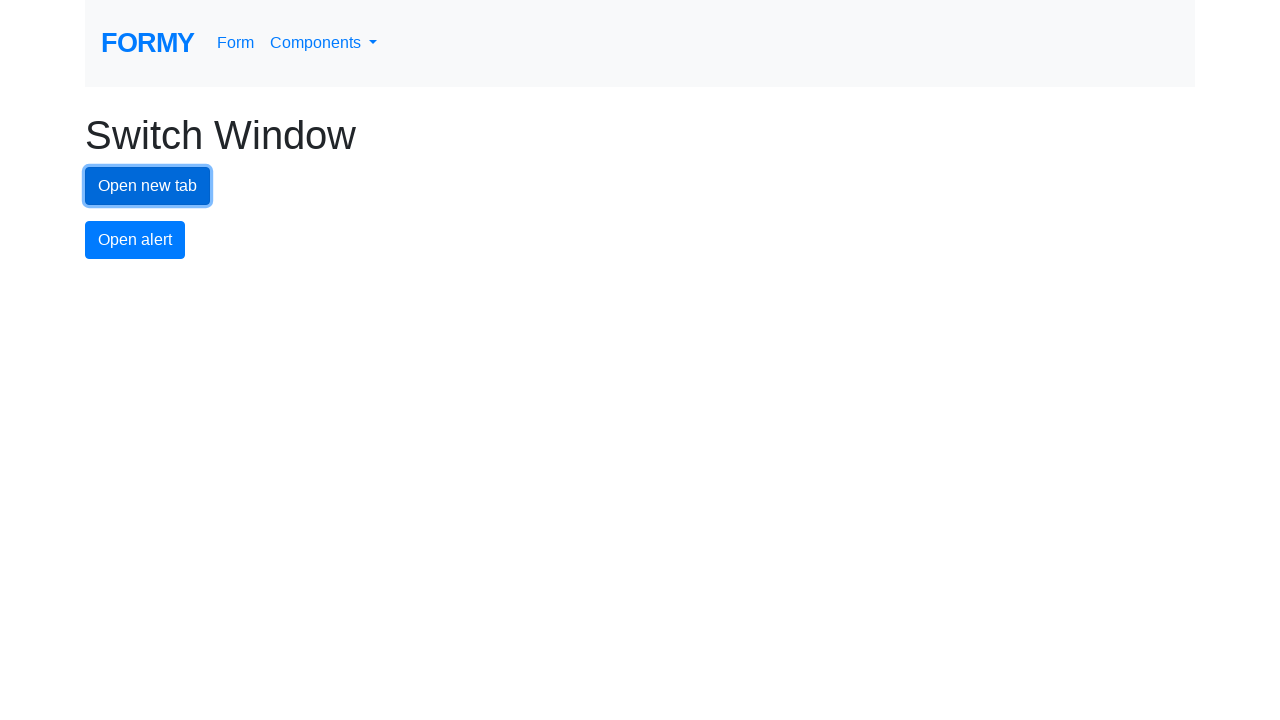

Waited for new page/tab to open and captured reference at (148, 186) on #new-tab-button
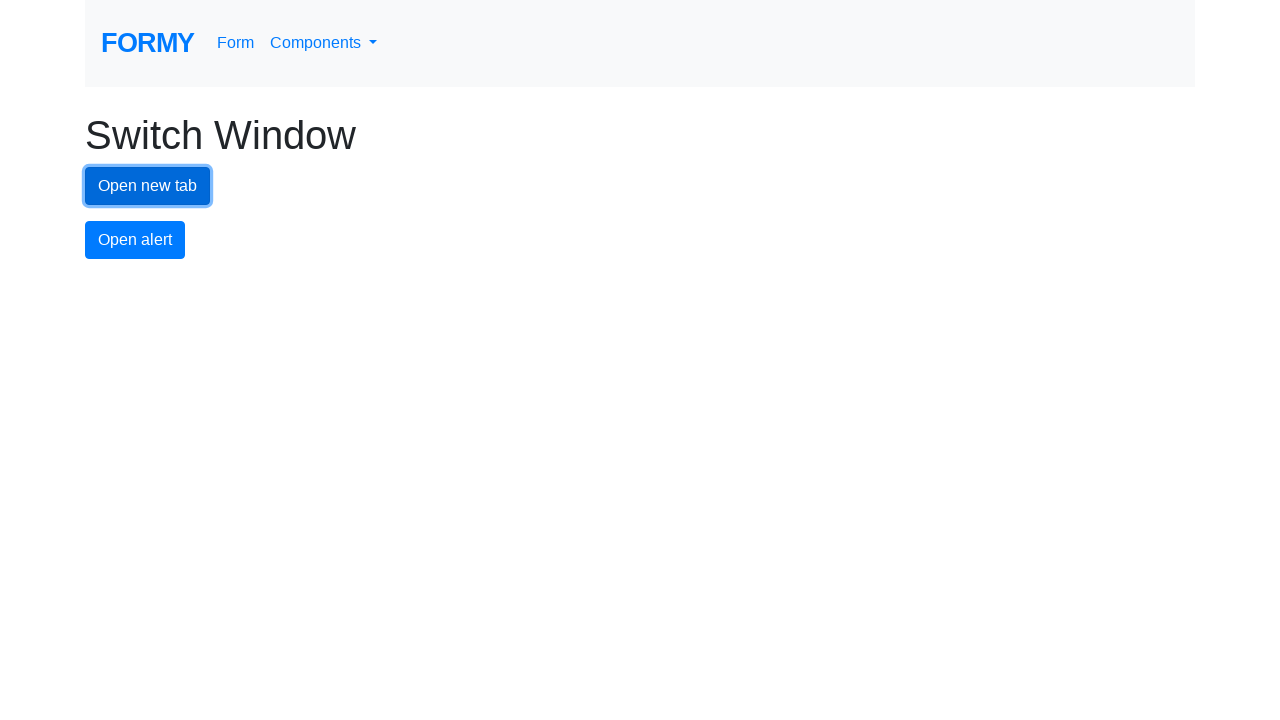

Waited for new page to load
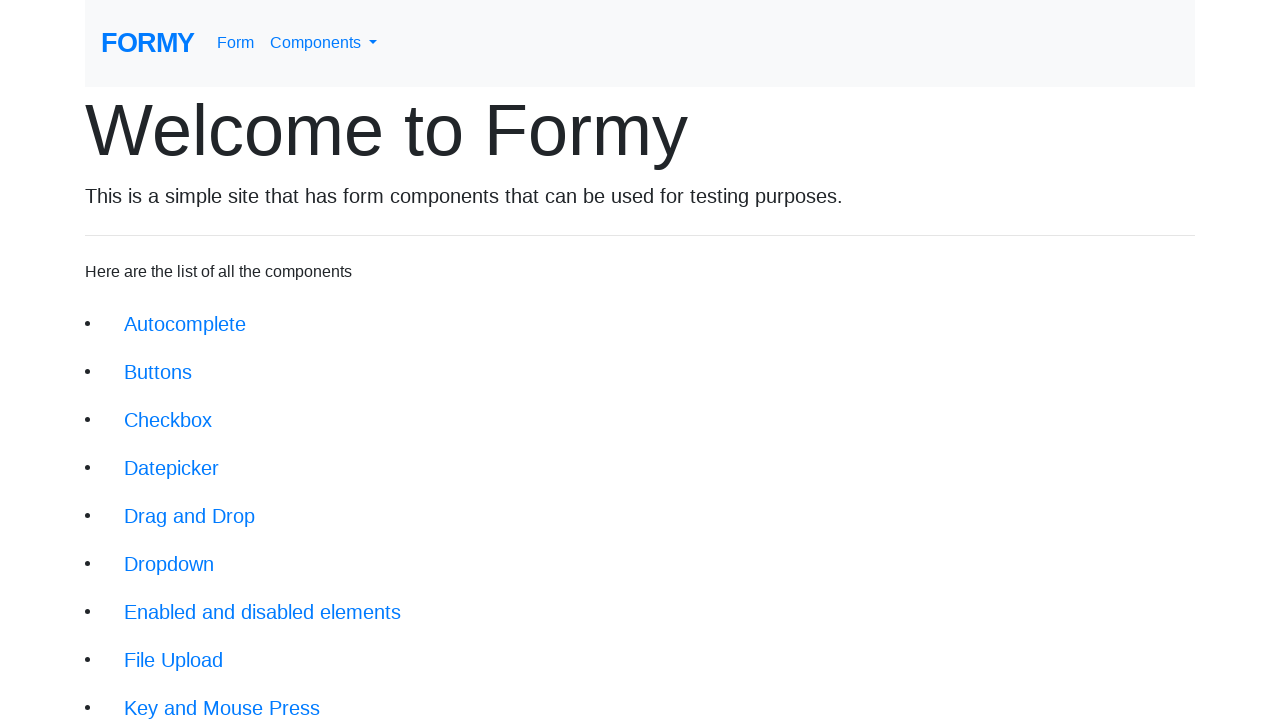

Switched back to original page by bringing it to front
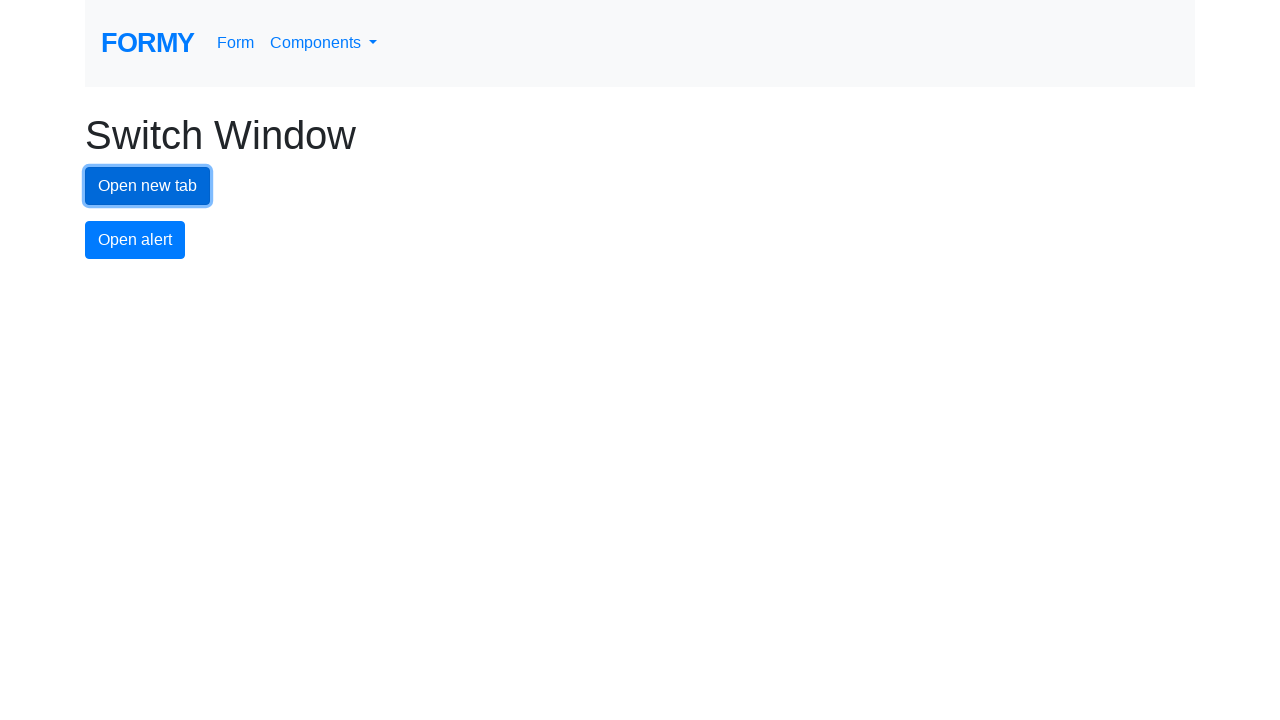

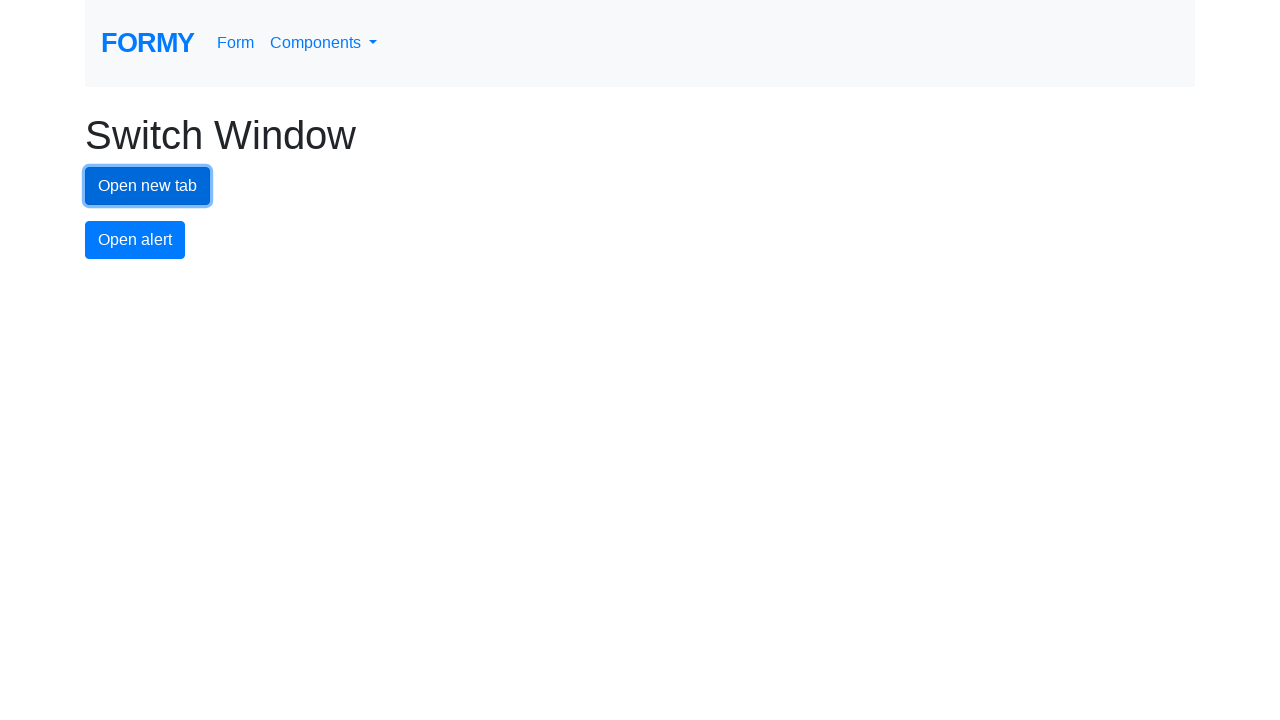